Demonstrates click-and-hold, move, and release mouse actions for drag operation

Starting URL: https://crossbrowsertesting.github.io/drag-and-drop

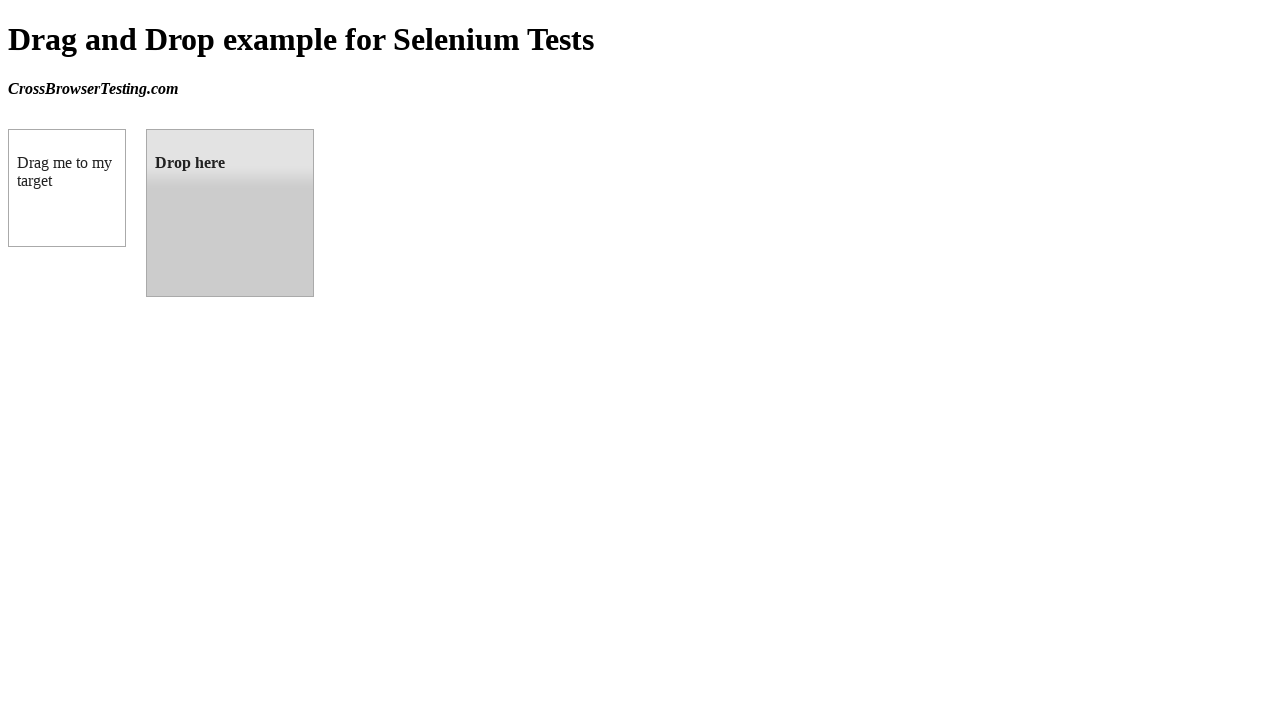

Located source element (draggable box)
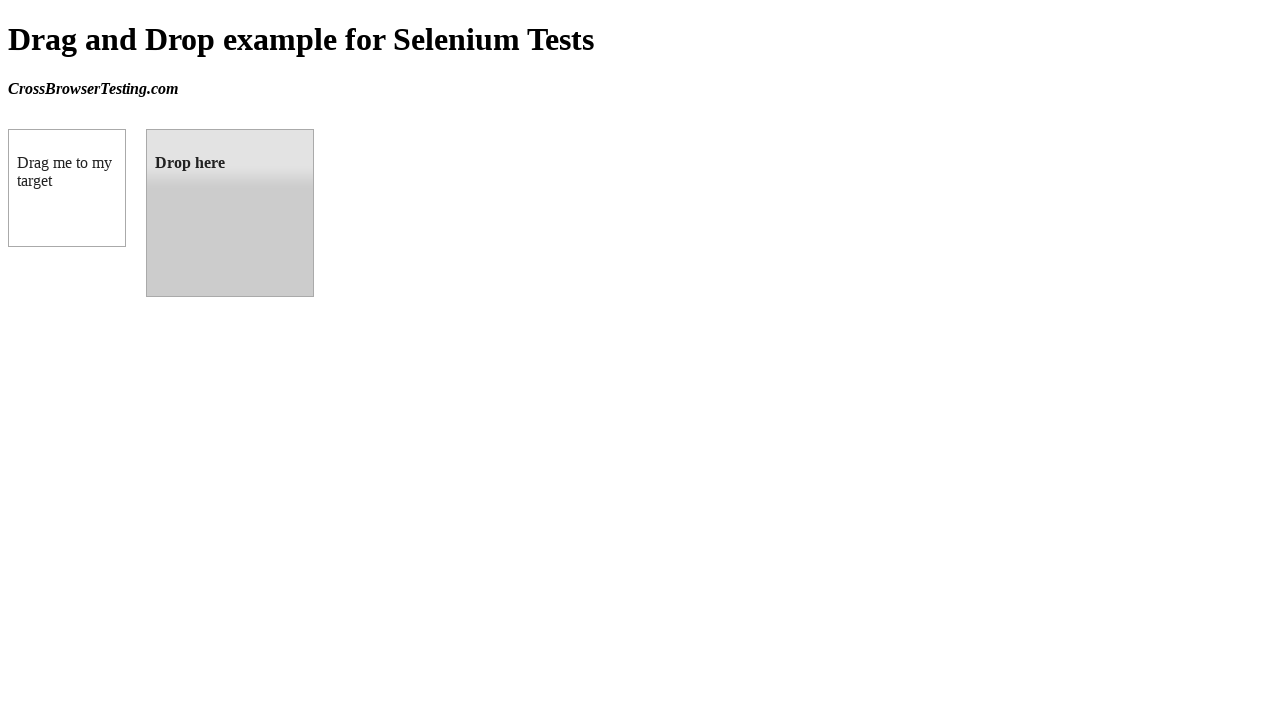

Located target element (droppable box)
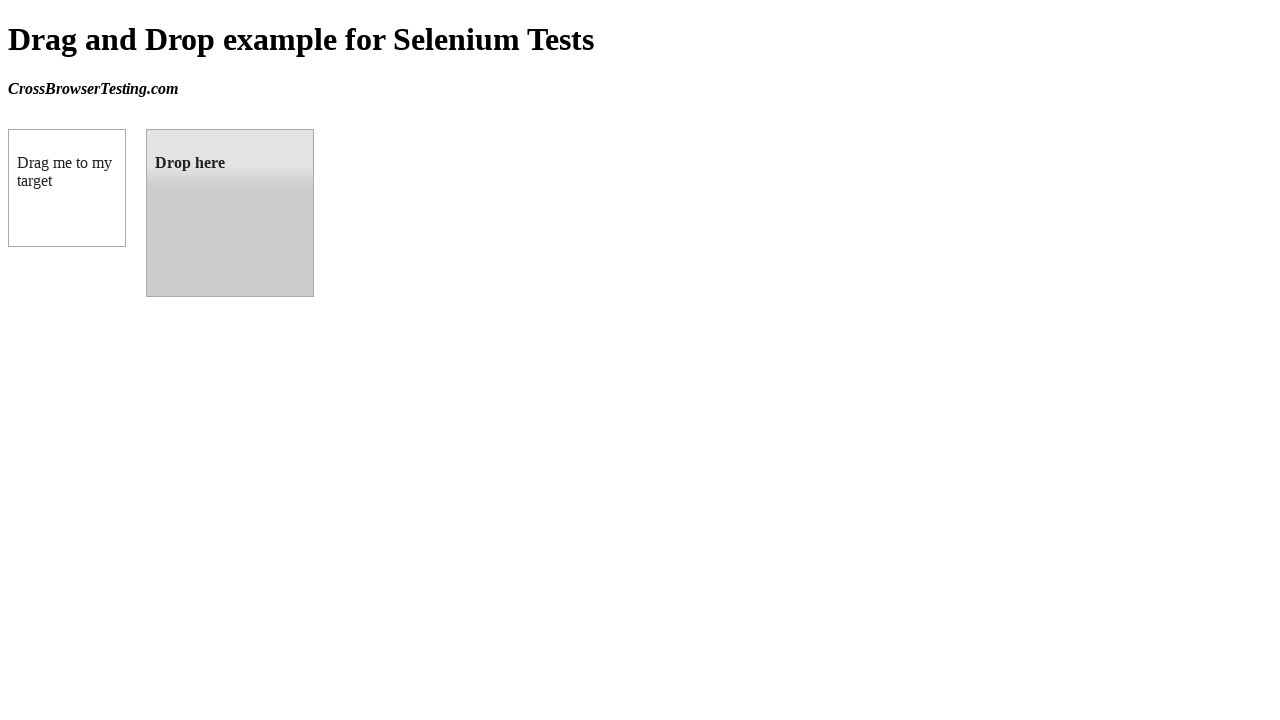

Retrieved bounding box for source element
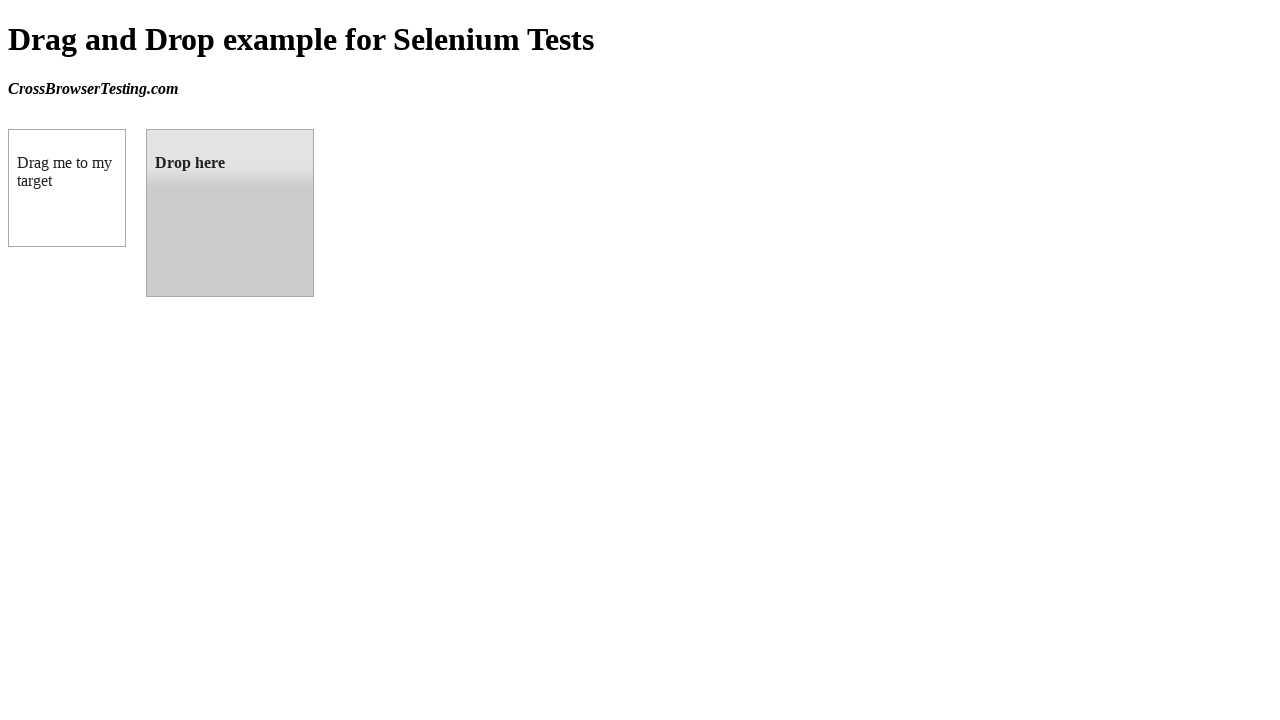

Retrieved bounding box for target element
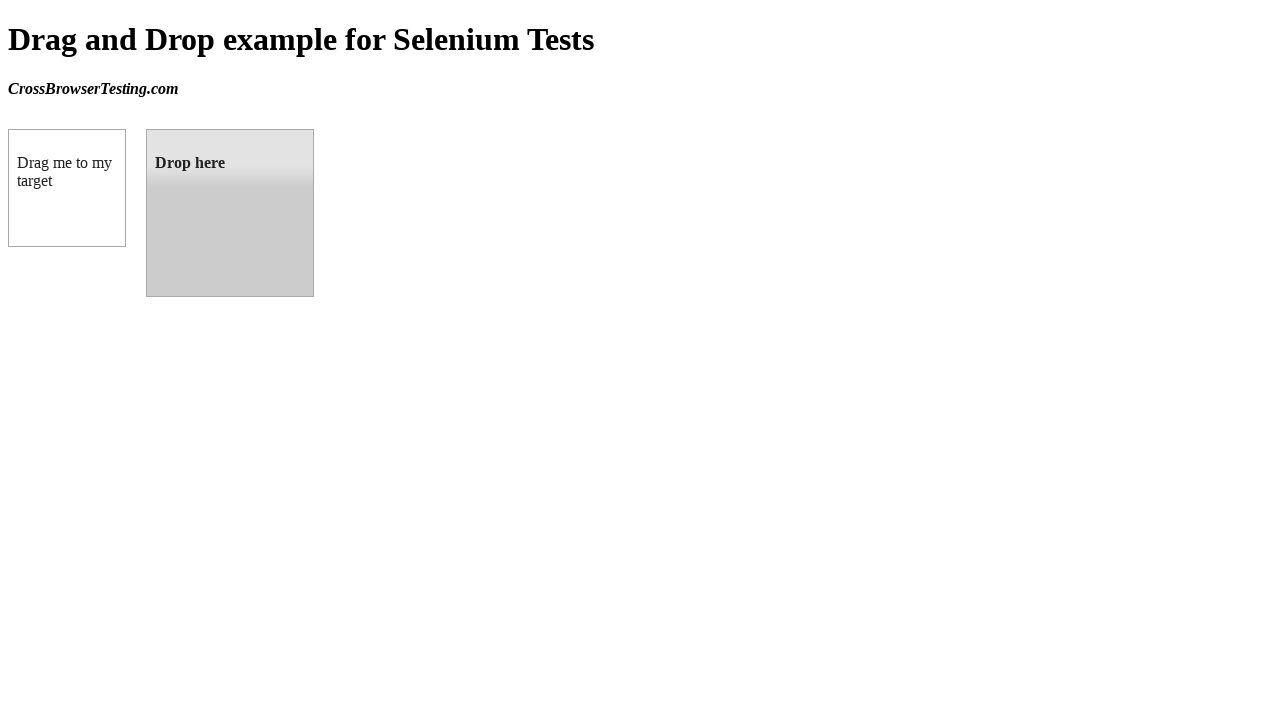

Moved mouse to center of source element at (67, 188)
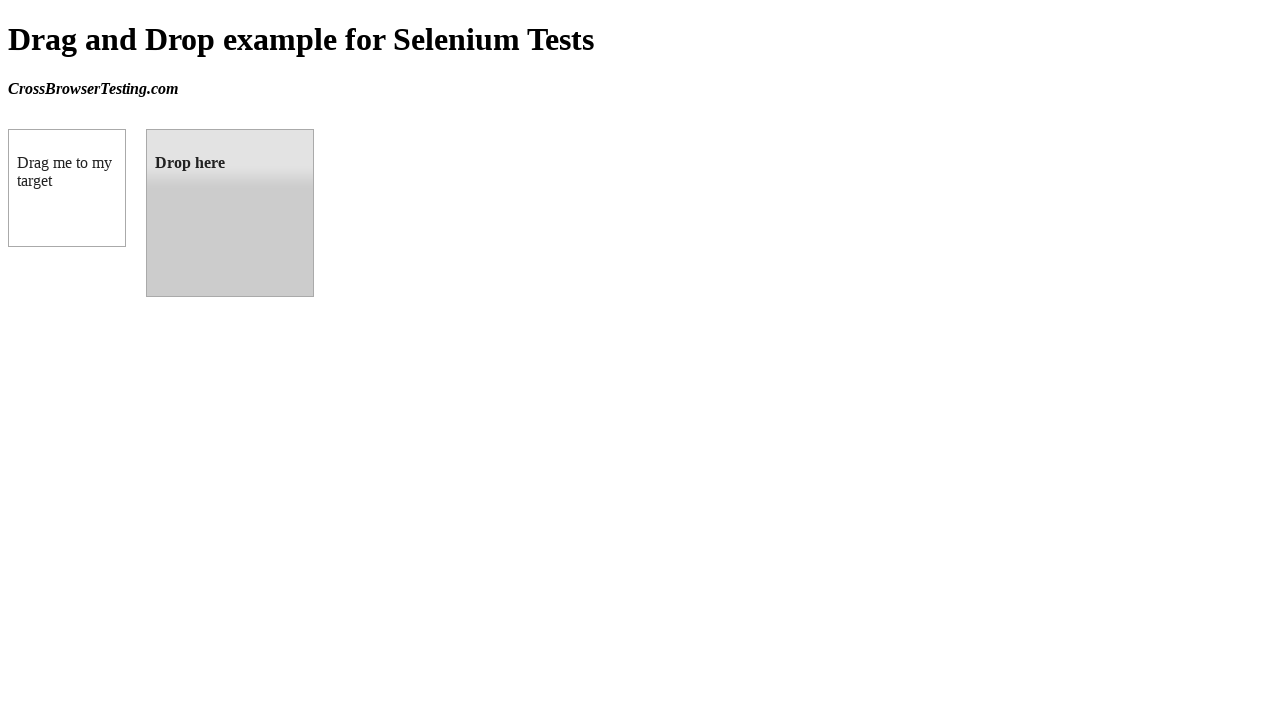

Mouse button pressed down on source element at (67, 188)
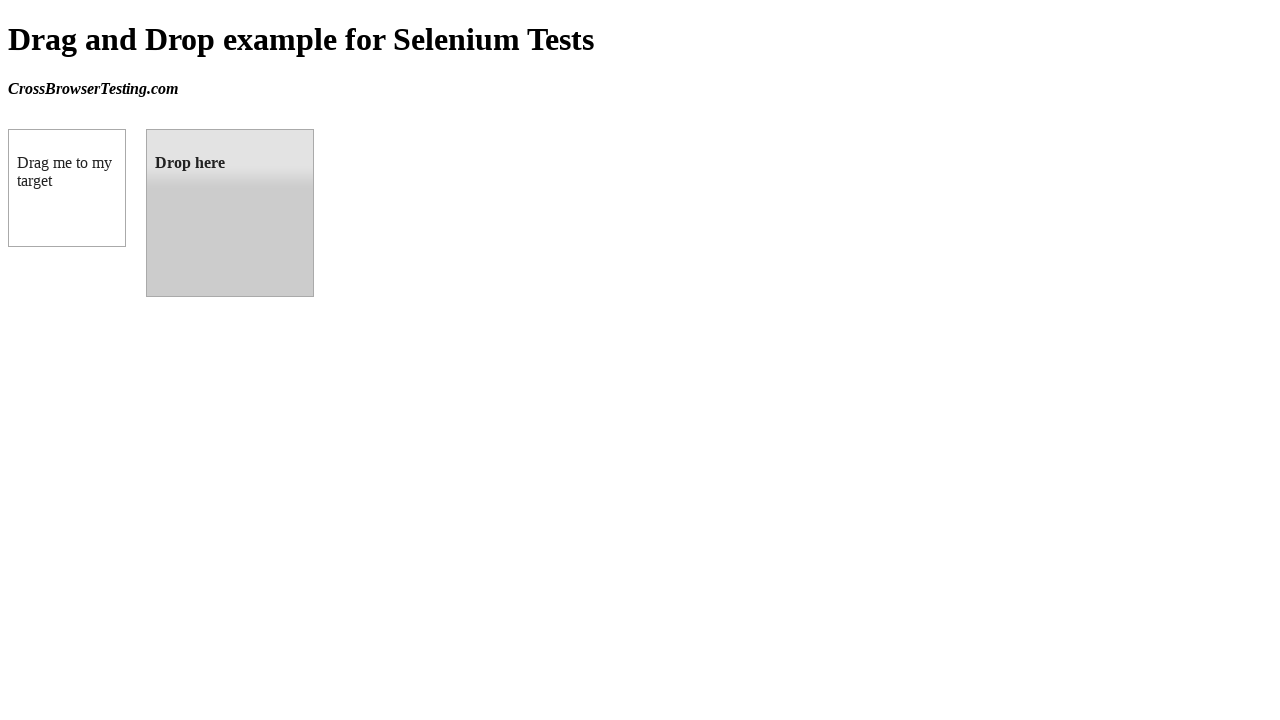

Moved mouse to center of target element while holding button at (230, 213)
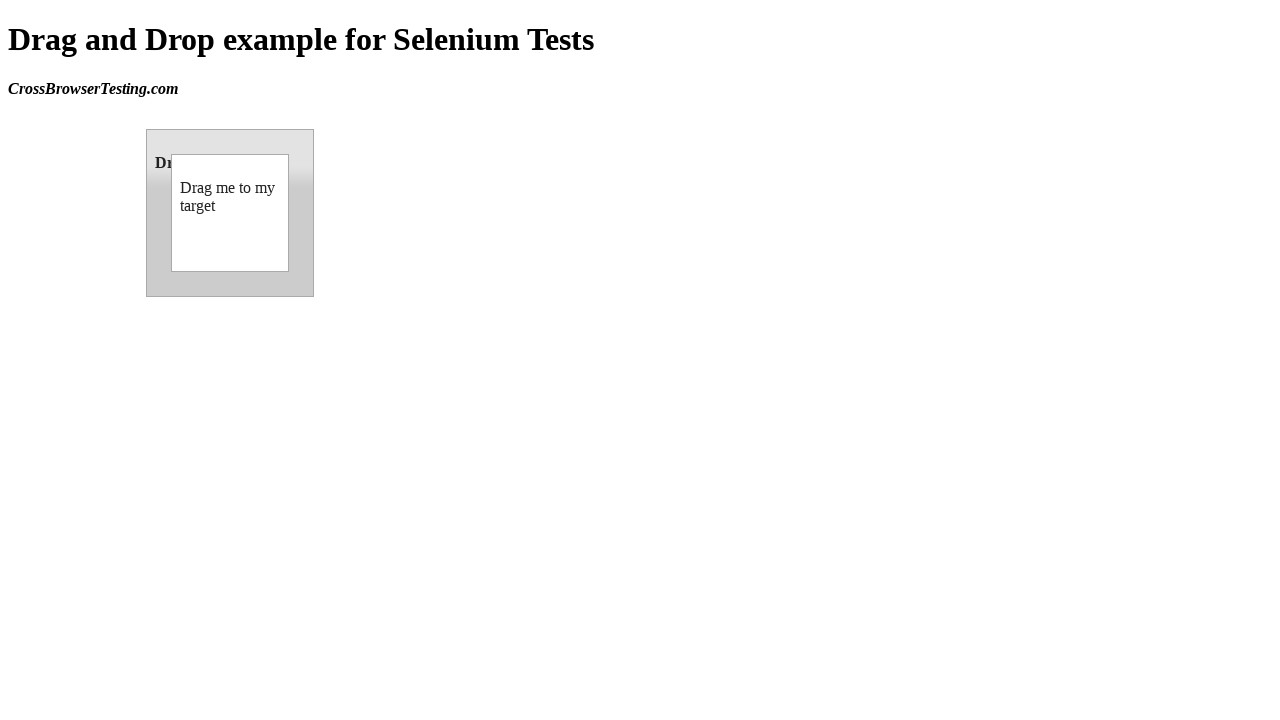

Released mouse button to complete drag and drop operation at (230, 213)
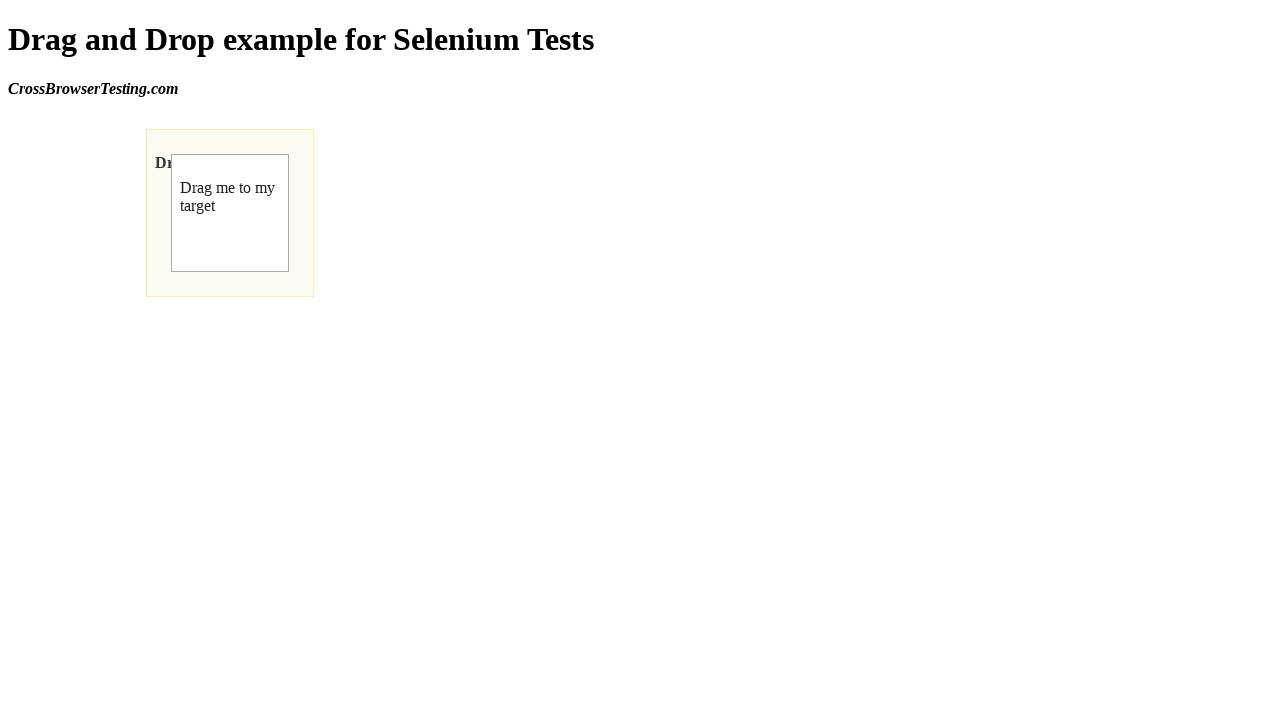

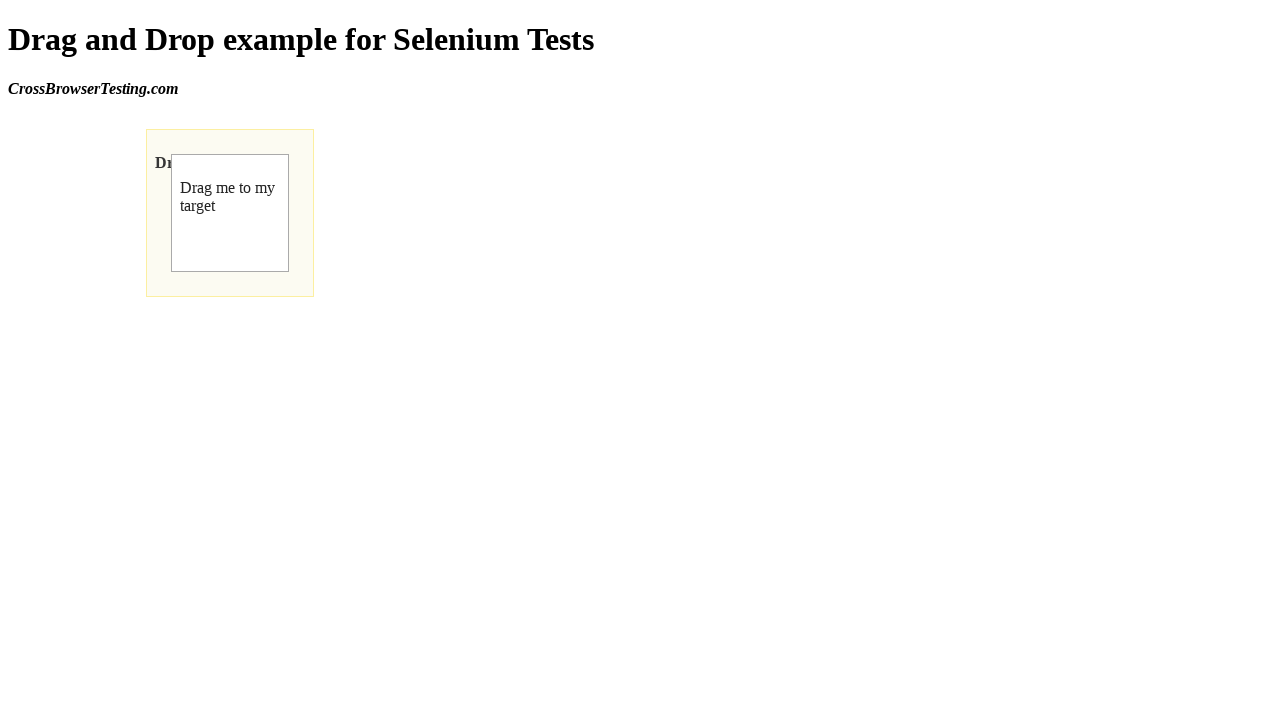